Tests entering text into an input field using JavaScript execution

Starting URL: https://the-internet.herokuapp.com/dynamic_controls

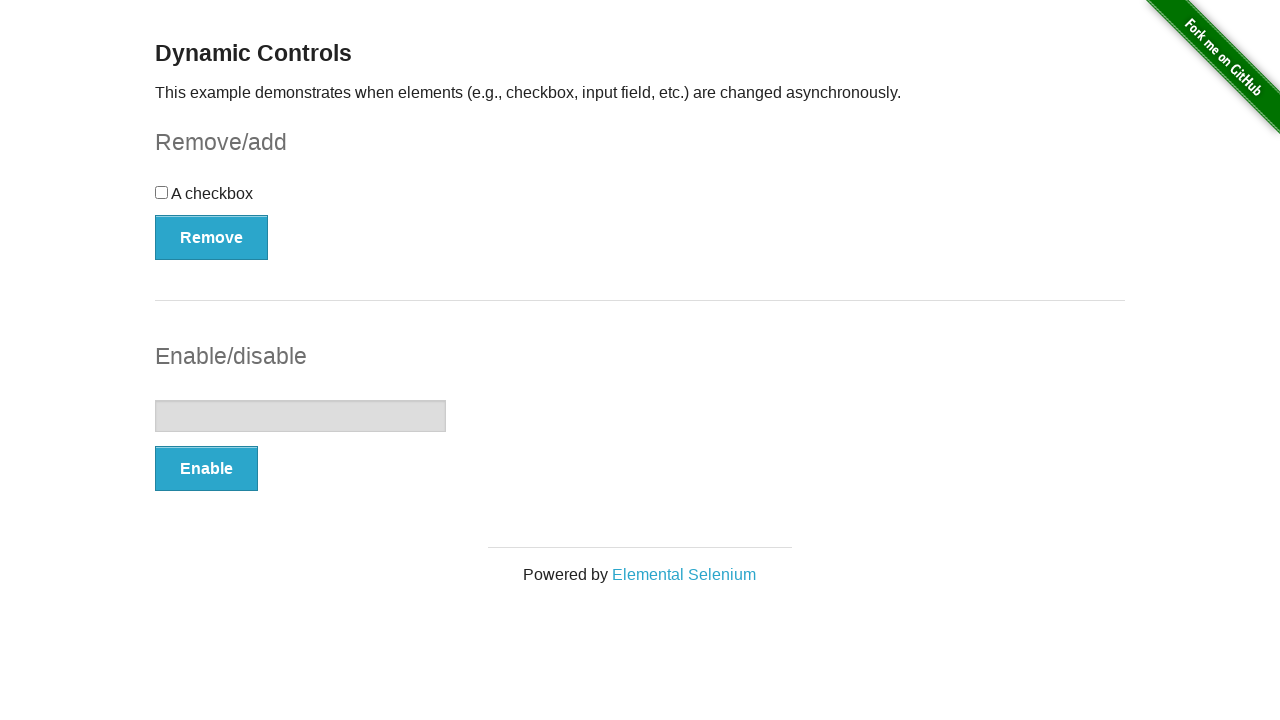

Located the input field using selector '#input-example>input'
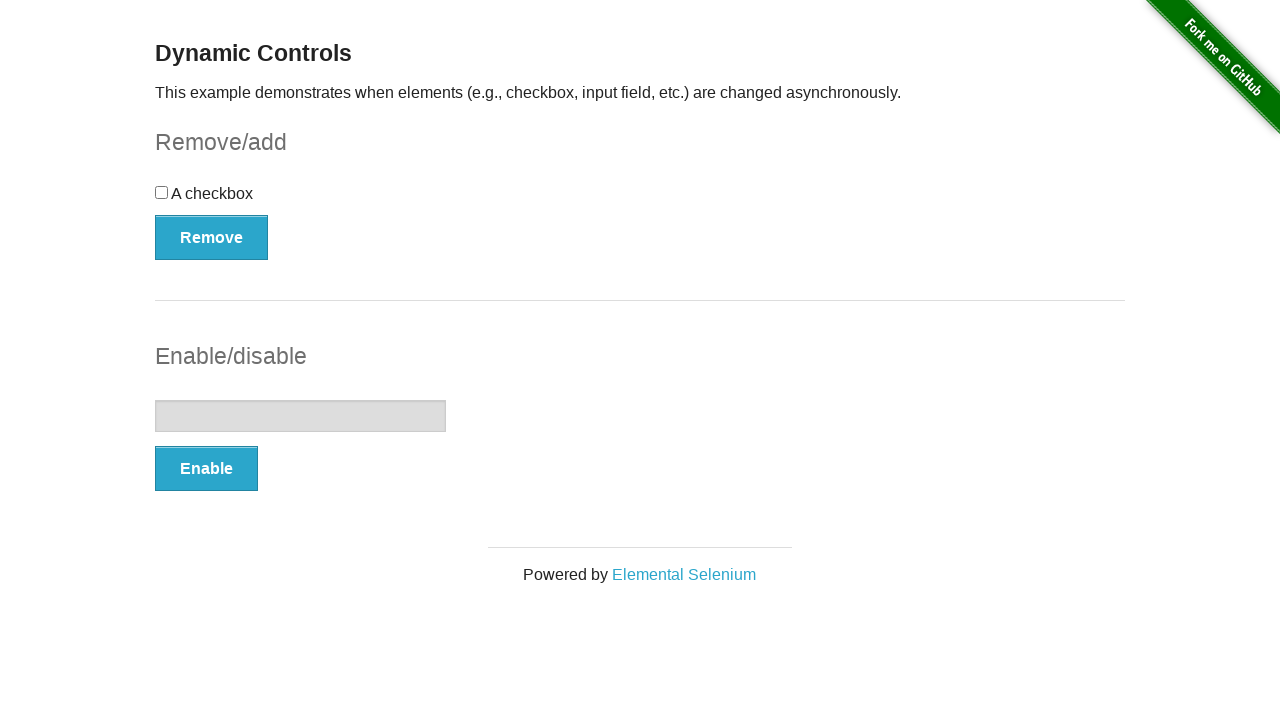

Executed JavaScript to set input field value to 'Hello World'
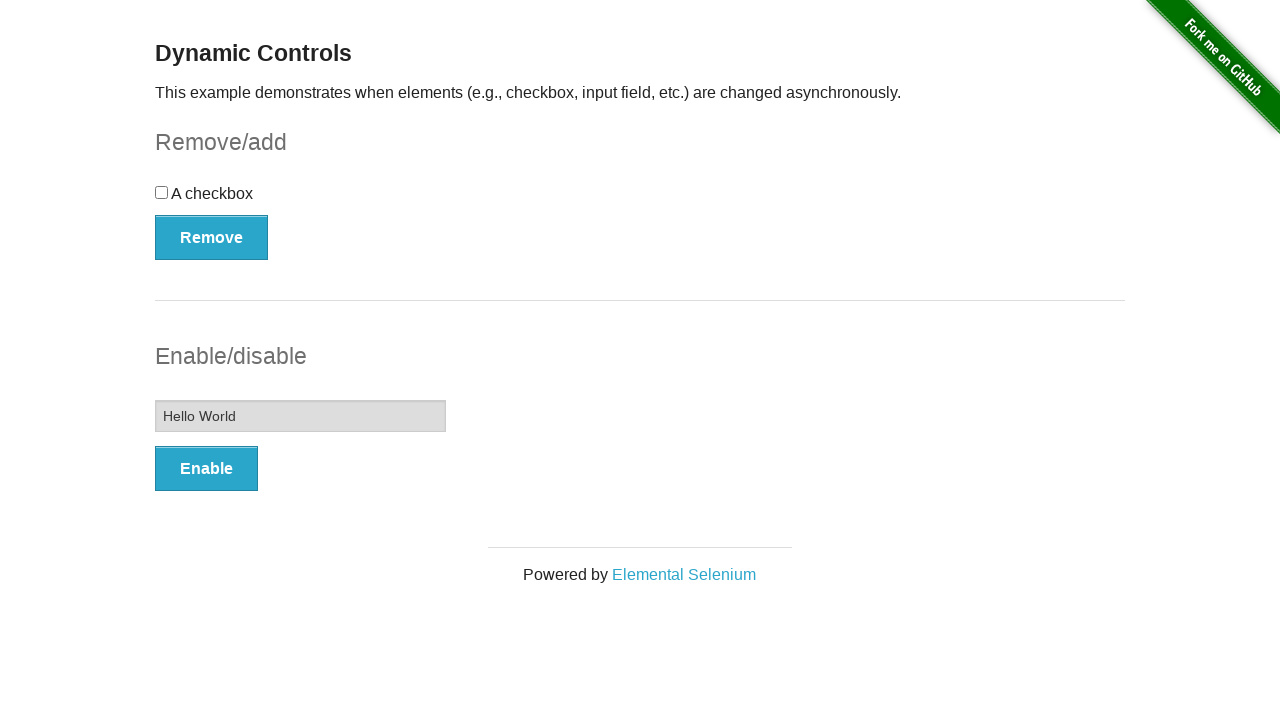

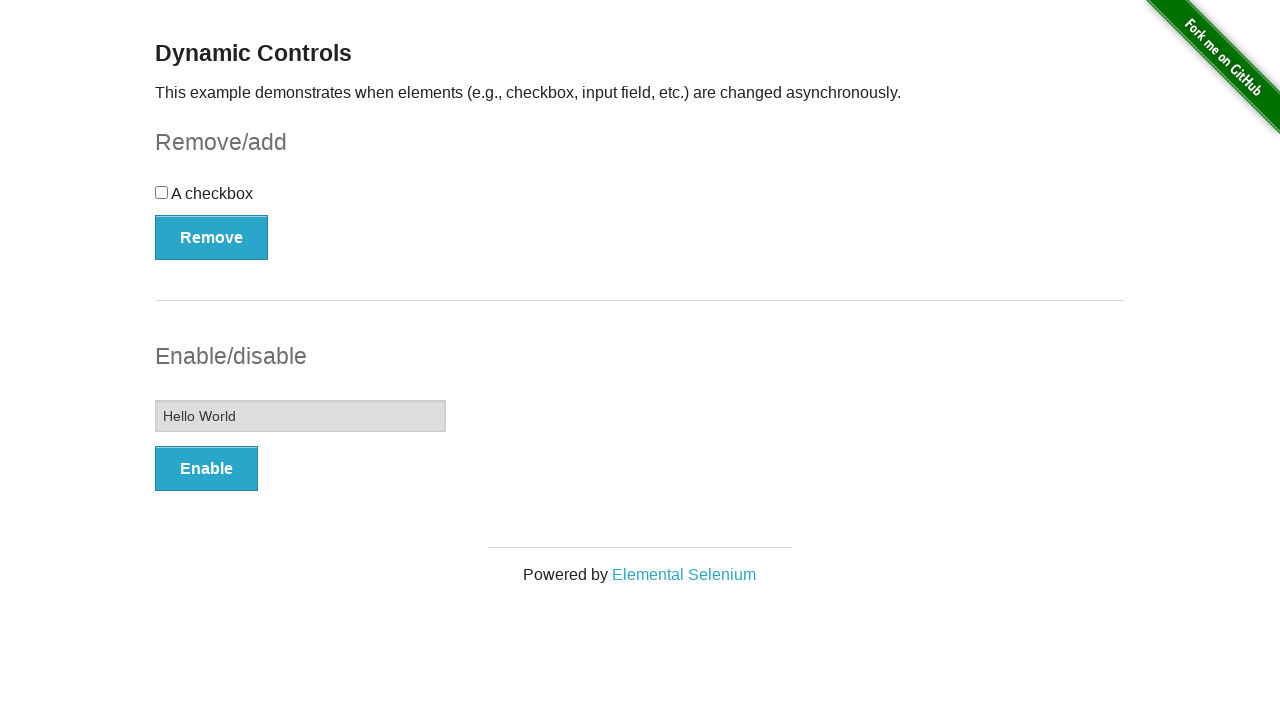